Navigates to dictionary page and clicks on the sidebar letter P link to access letter-specific dictionary

Starting URL: https://qualeagiria.com.br/

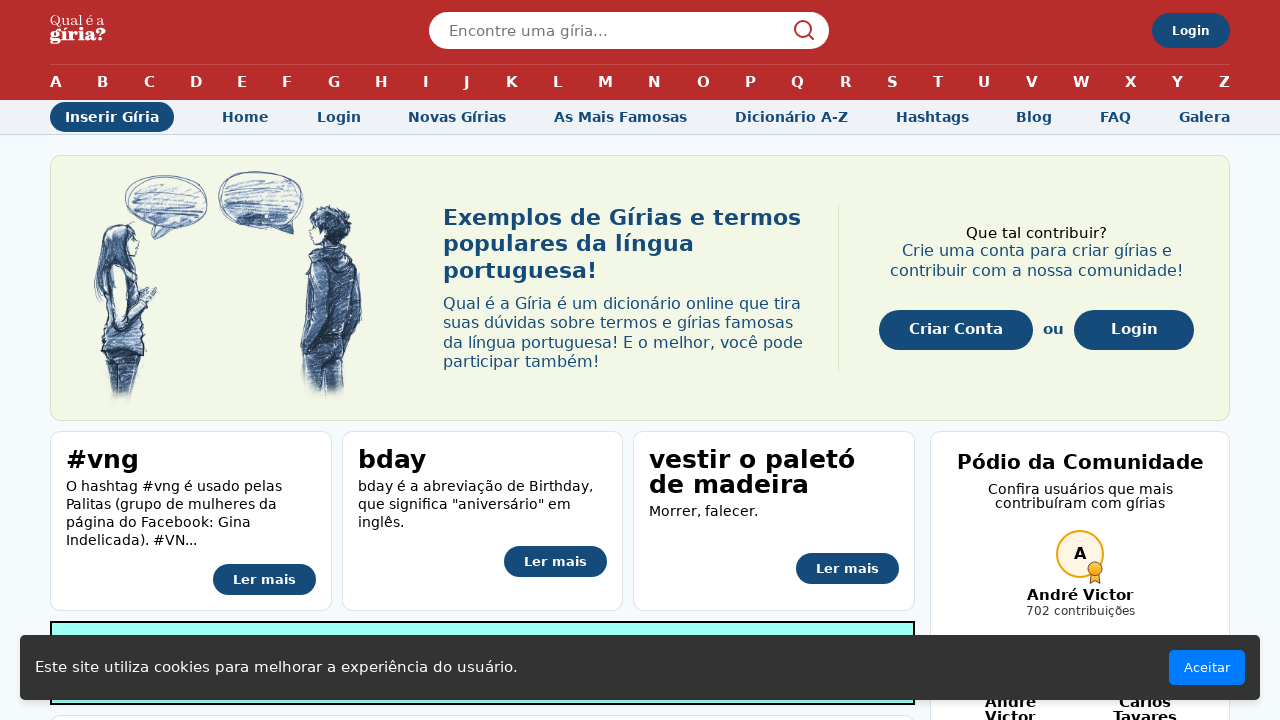

Clicked on 'Dicionário A-Z' link at (791, 117) on internal:role=link[name="Dicionário A-Z"i]
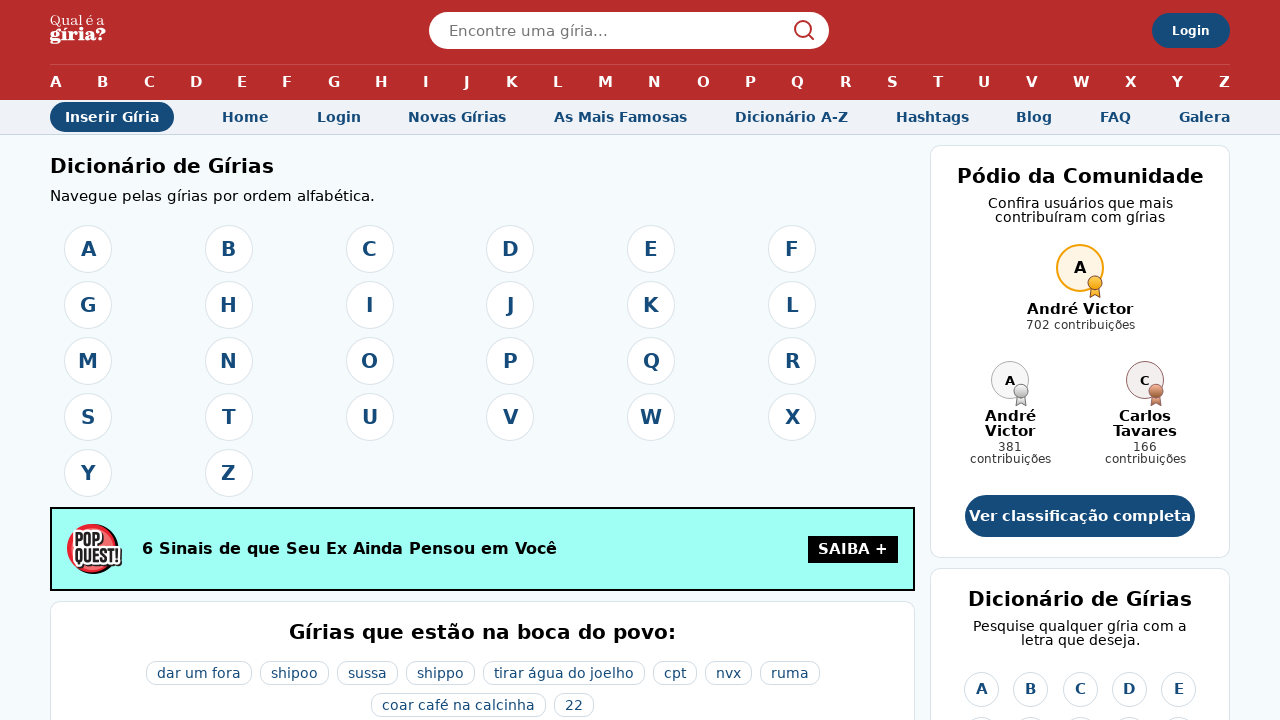

Dictionary A-Z page loaded
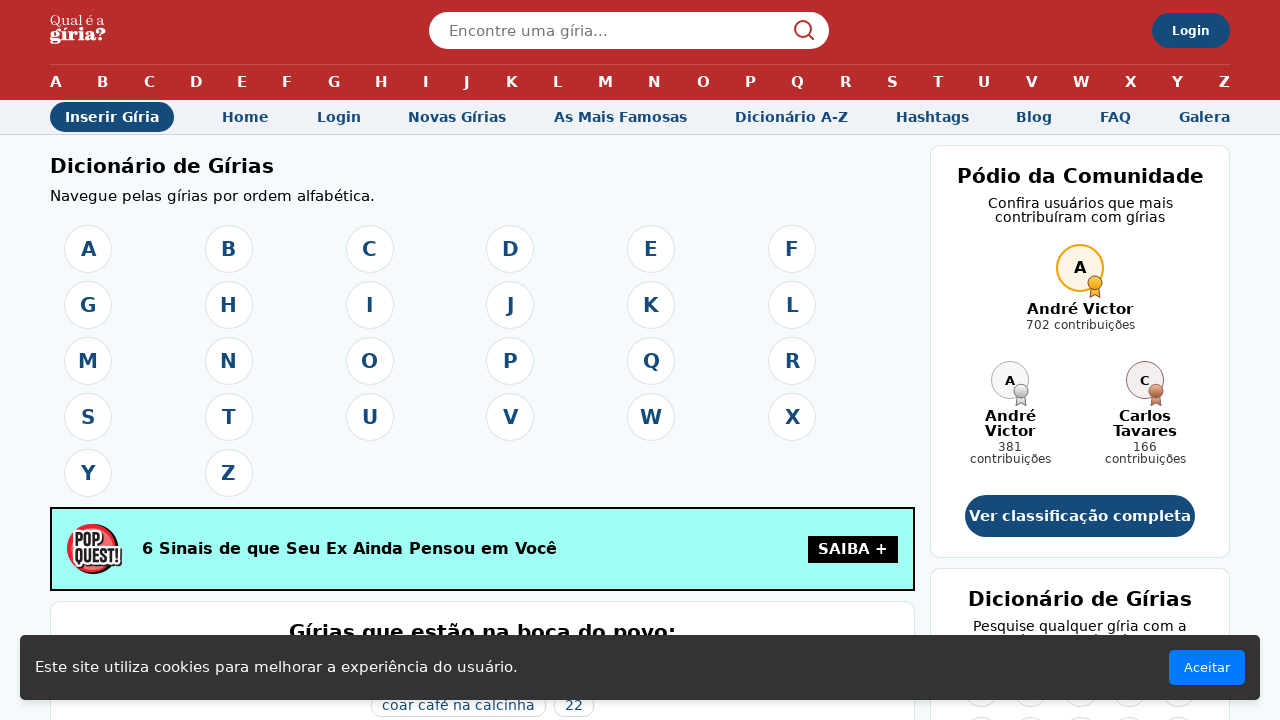

Clicked on letter P in sidebar to access letter-specific dictionary at (982, 360) on internal:role=link[name="P"s] >> nth=2
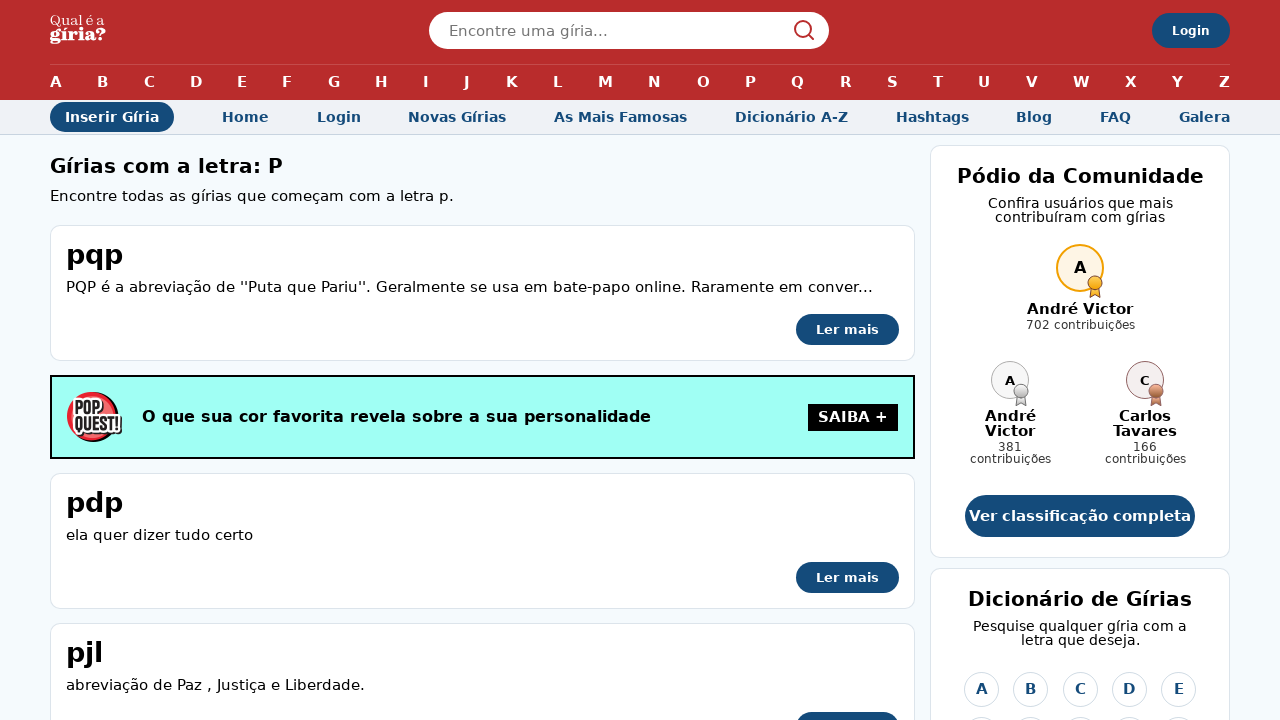

Dictionary page for letter P loaded successfully
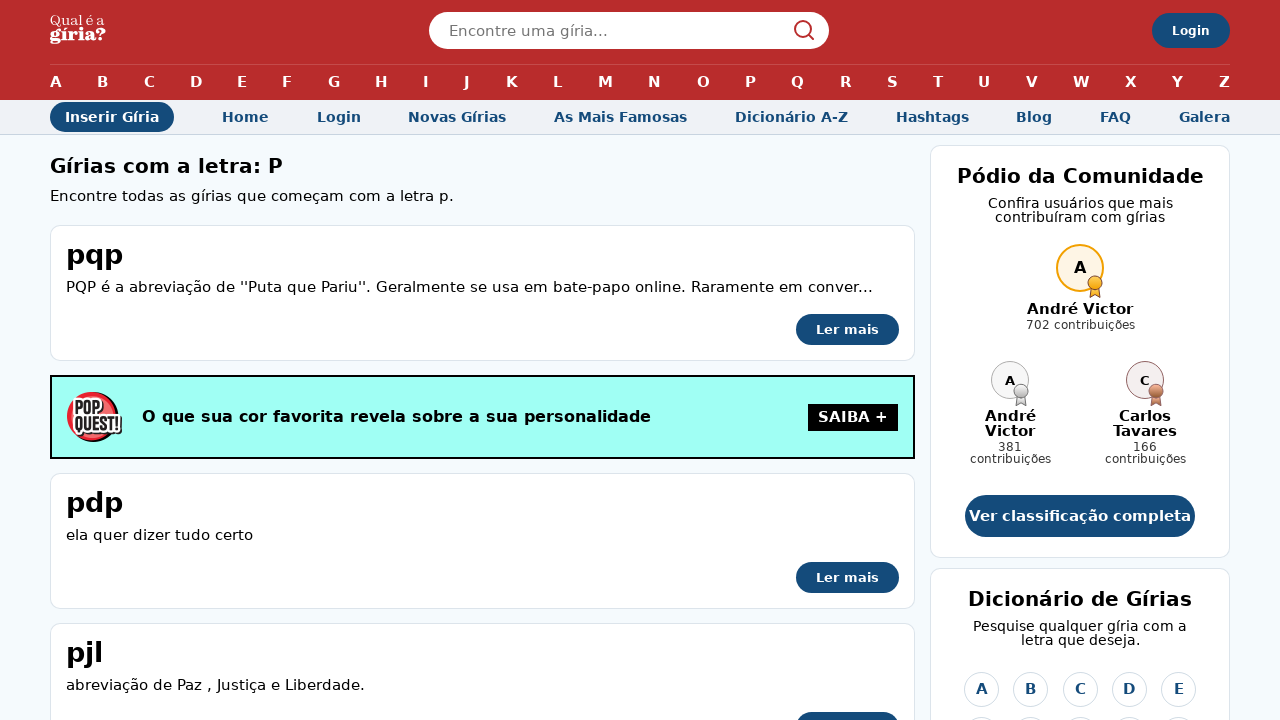

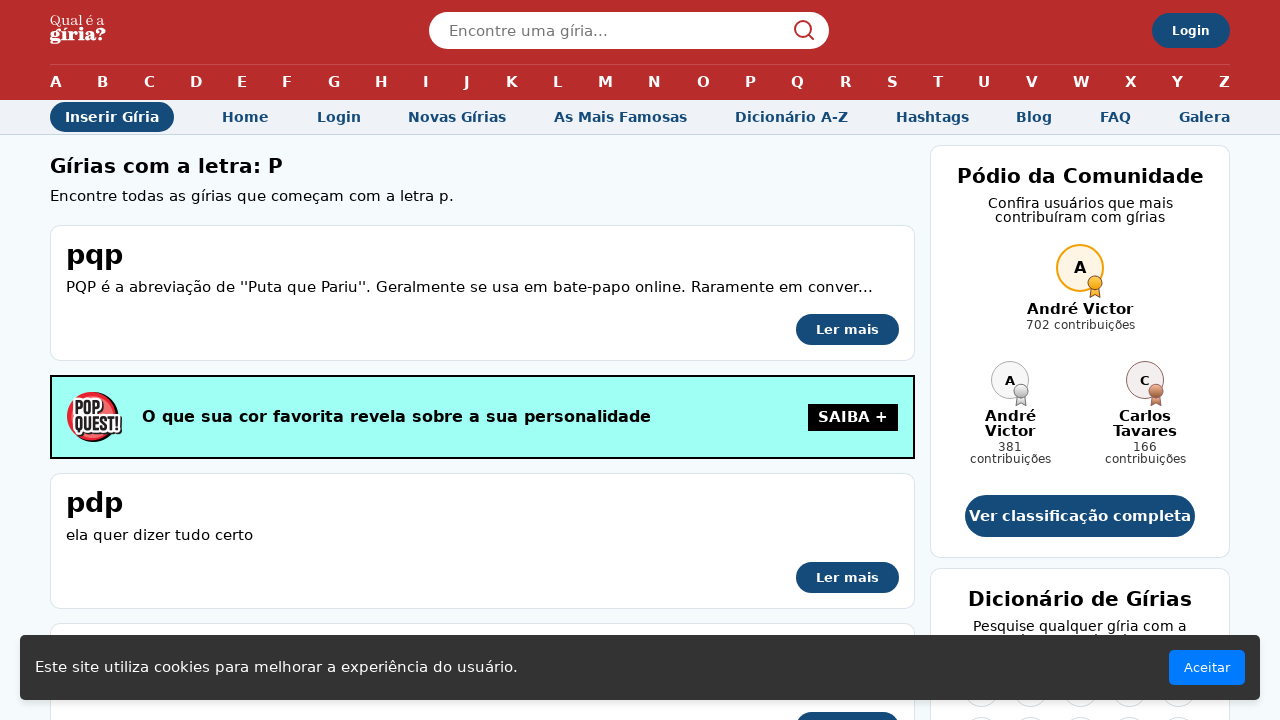